Counts the number of iframes on the page using two different methods: JavaScript execution and finding iframe elements

Starting URL: https://demoqa.com/frames

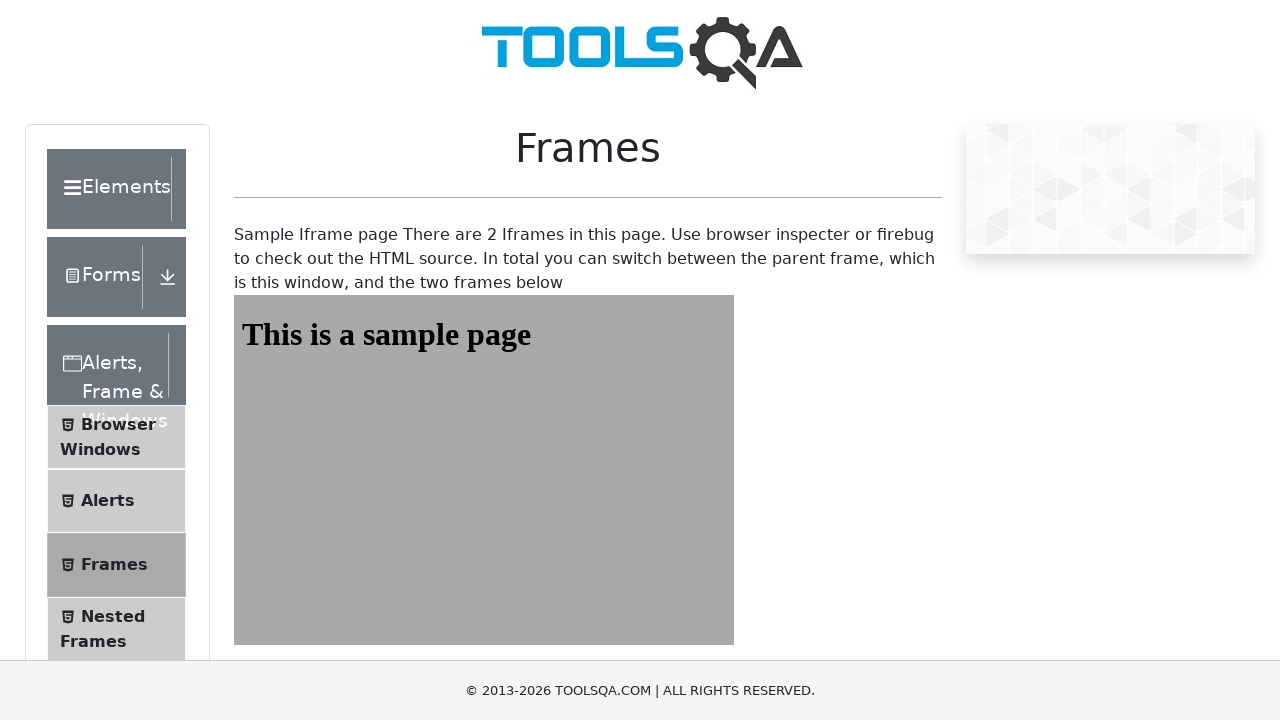

Navigated to https://demoqa.com/frames
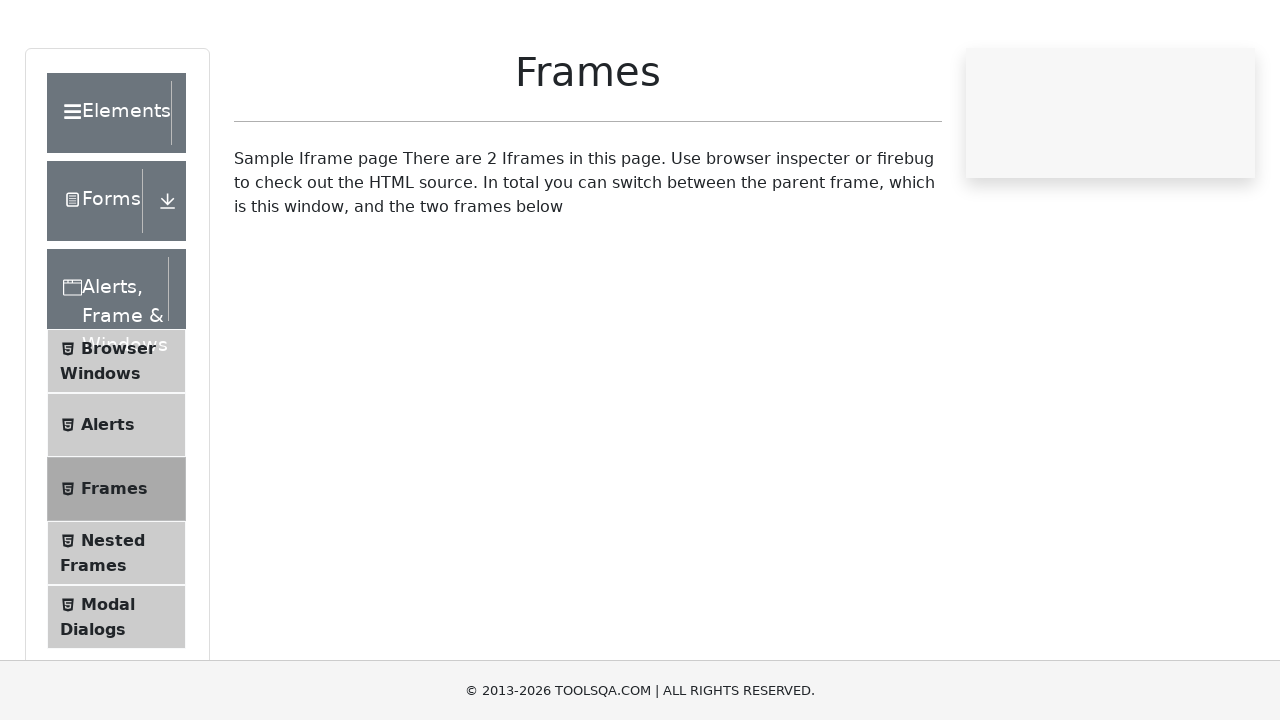

Executed JavaScript to count frames: 2 frames found
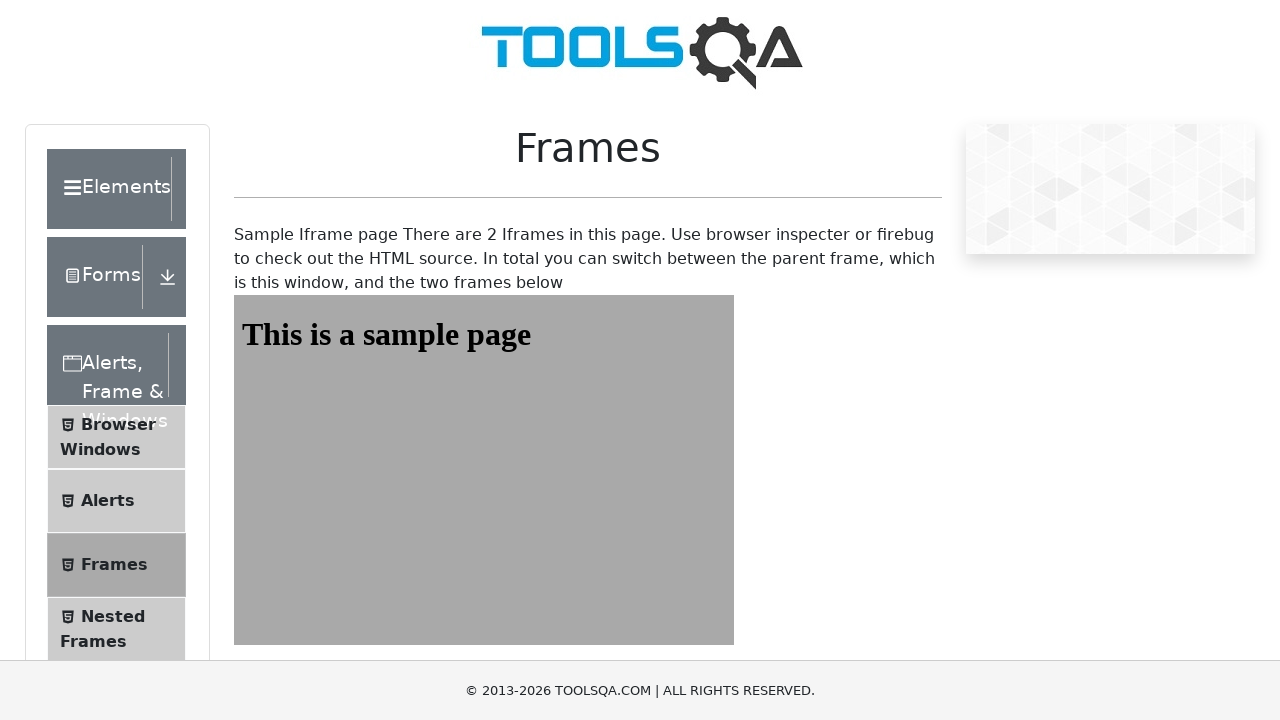

Found iframe elements using selector: 4 iframes located
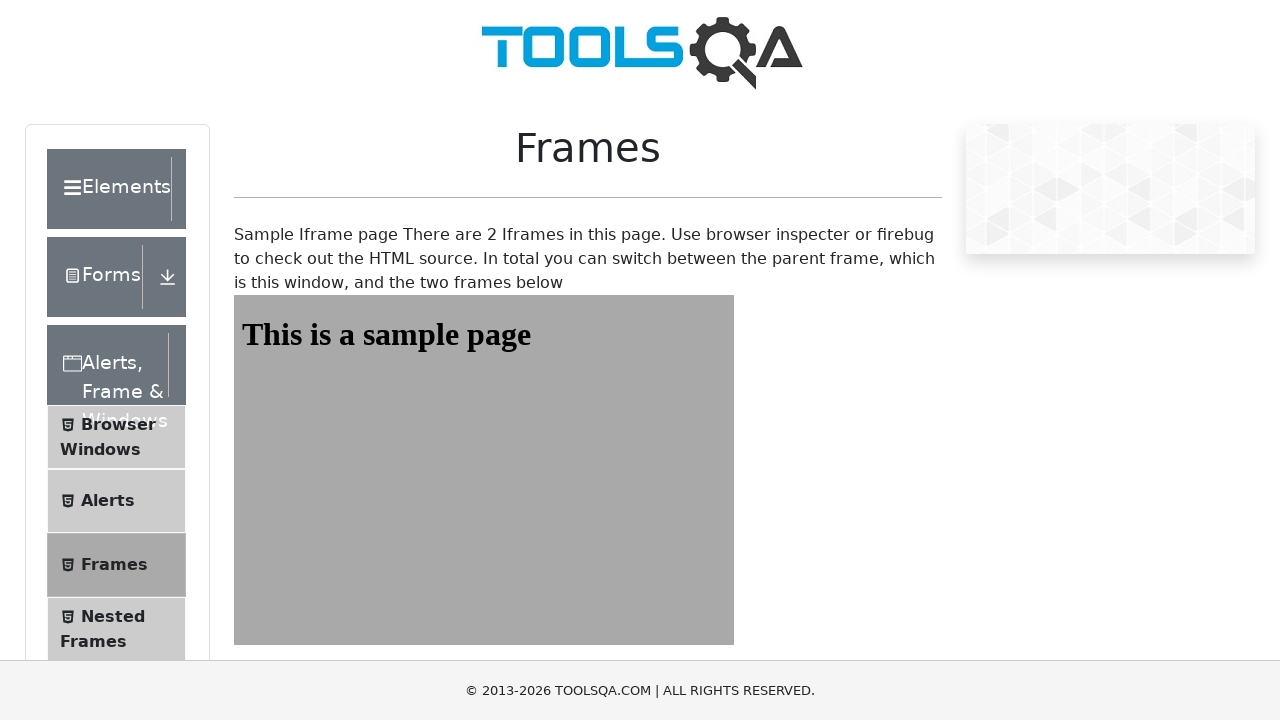

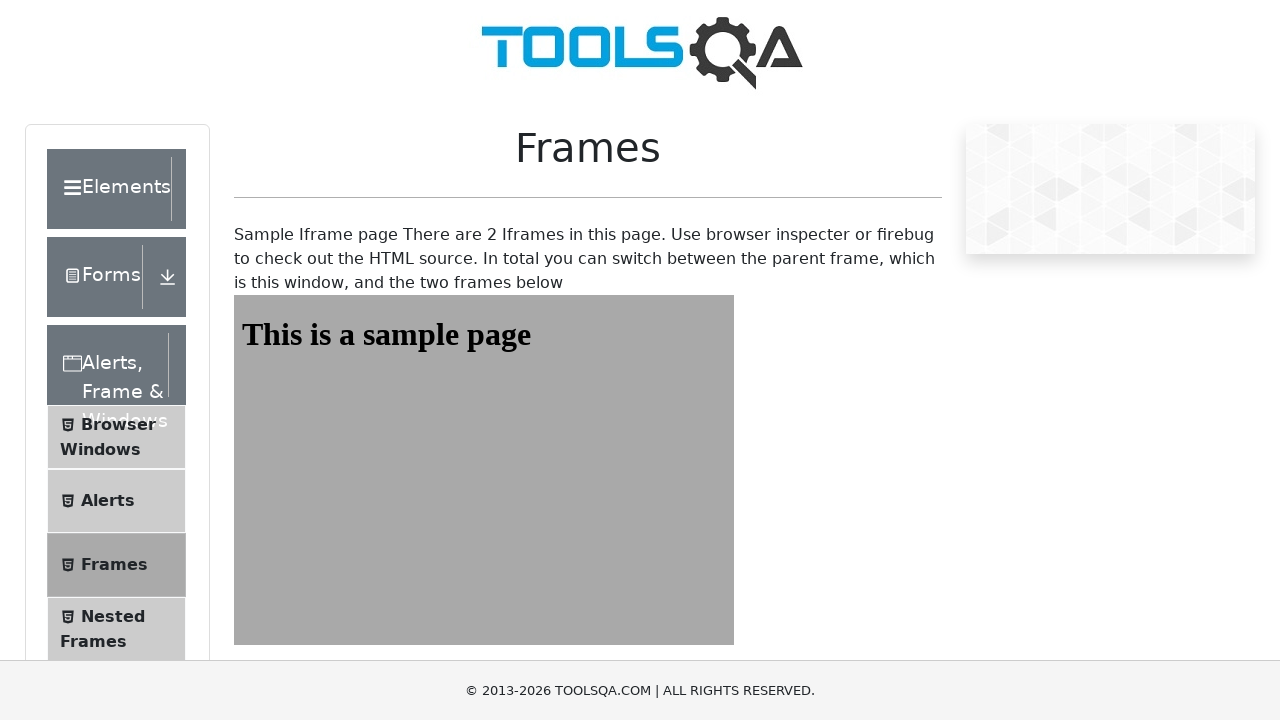